Navigates to the OrangeHRM open source demo homepage

Starting URL: https://opensource-demo.orangehrmlive.com/

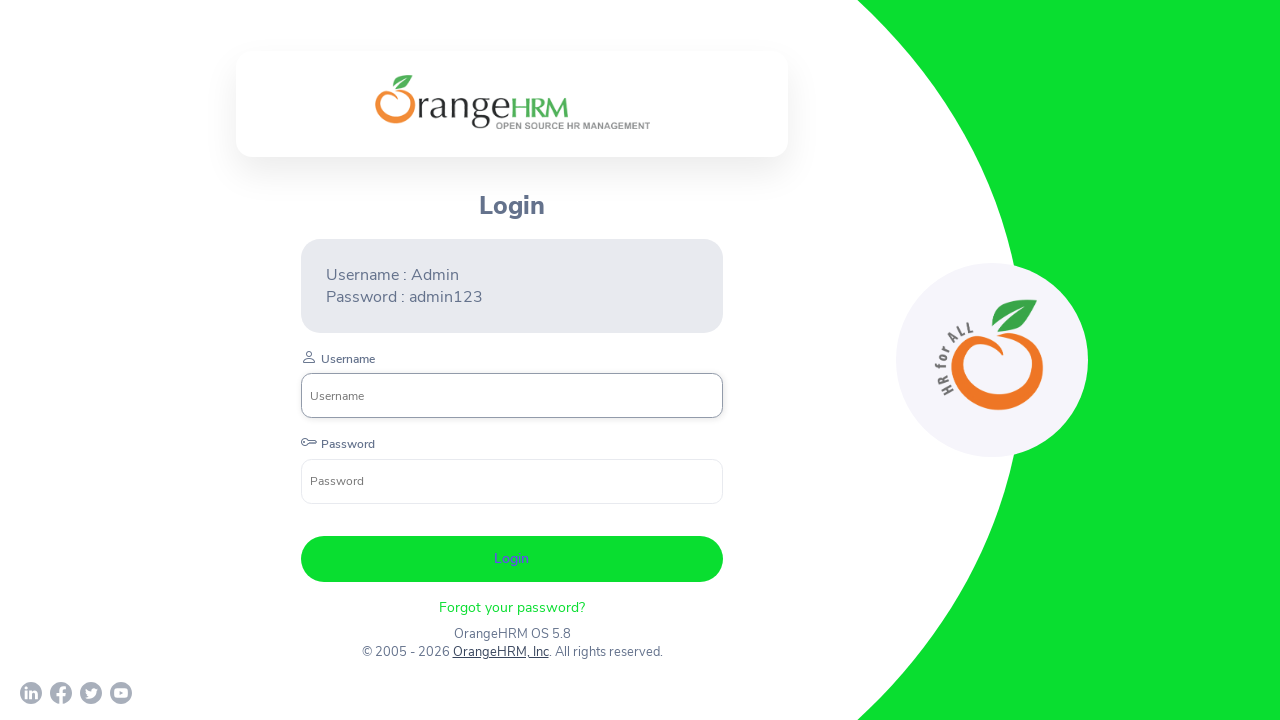

Navigated to OrangeHRM open source demo homepage
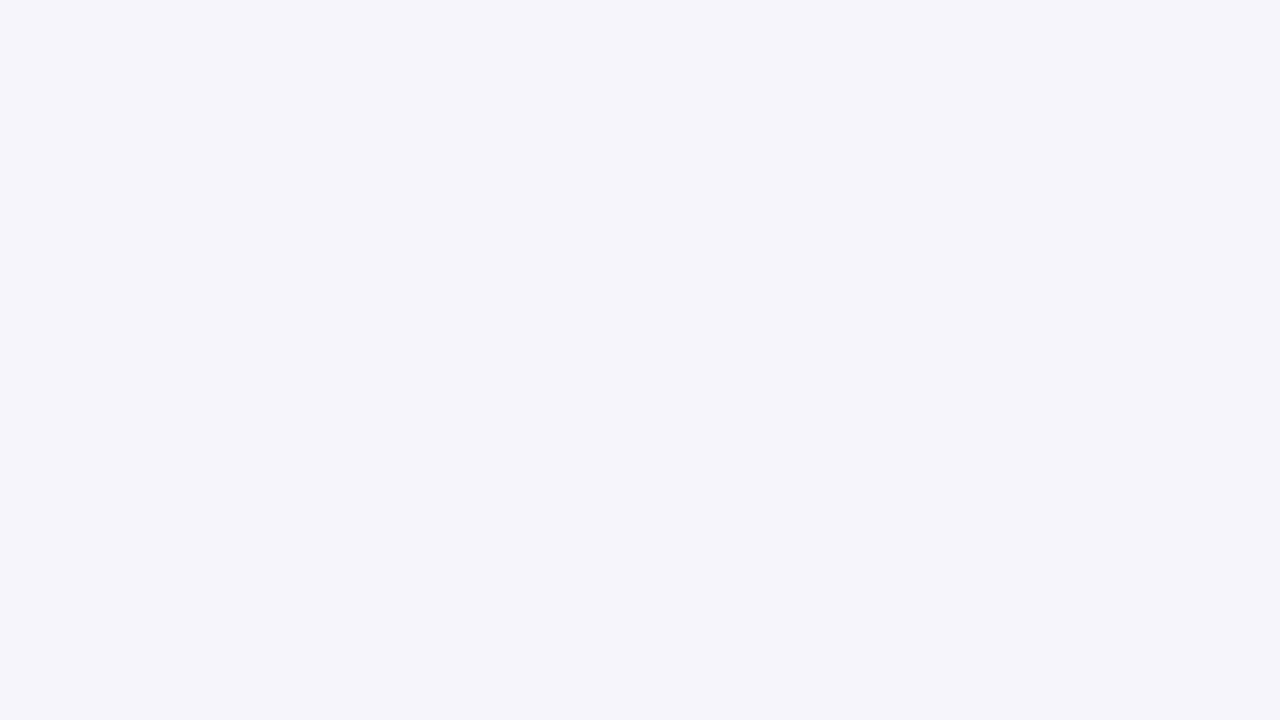

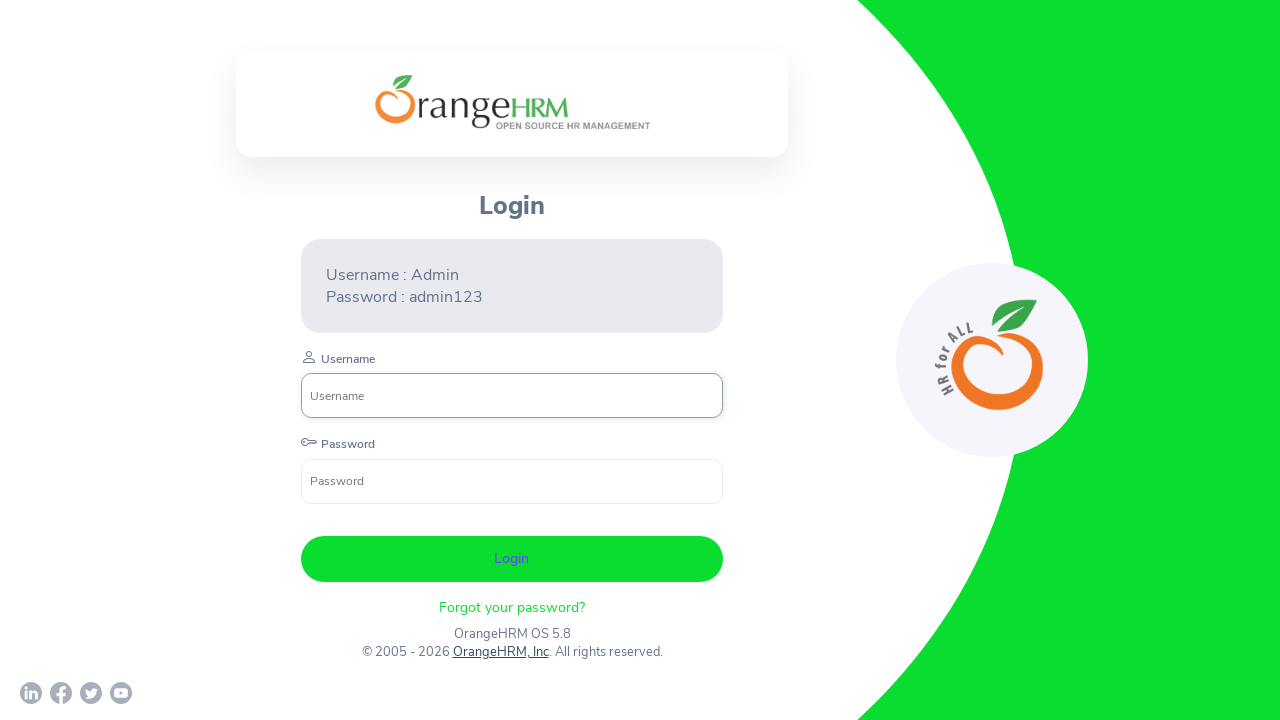